Tests navigation by clicking on a link with specific Ukrainian text and verifies the URL still contains the main domain

Starting URL: https://www.1morepage.com.ua/

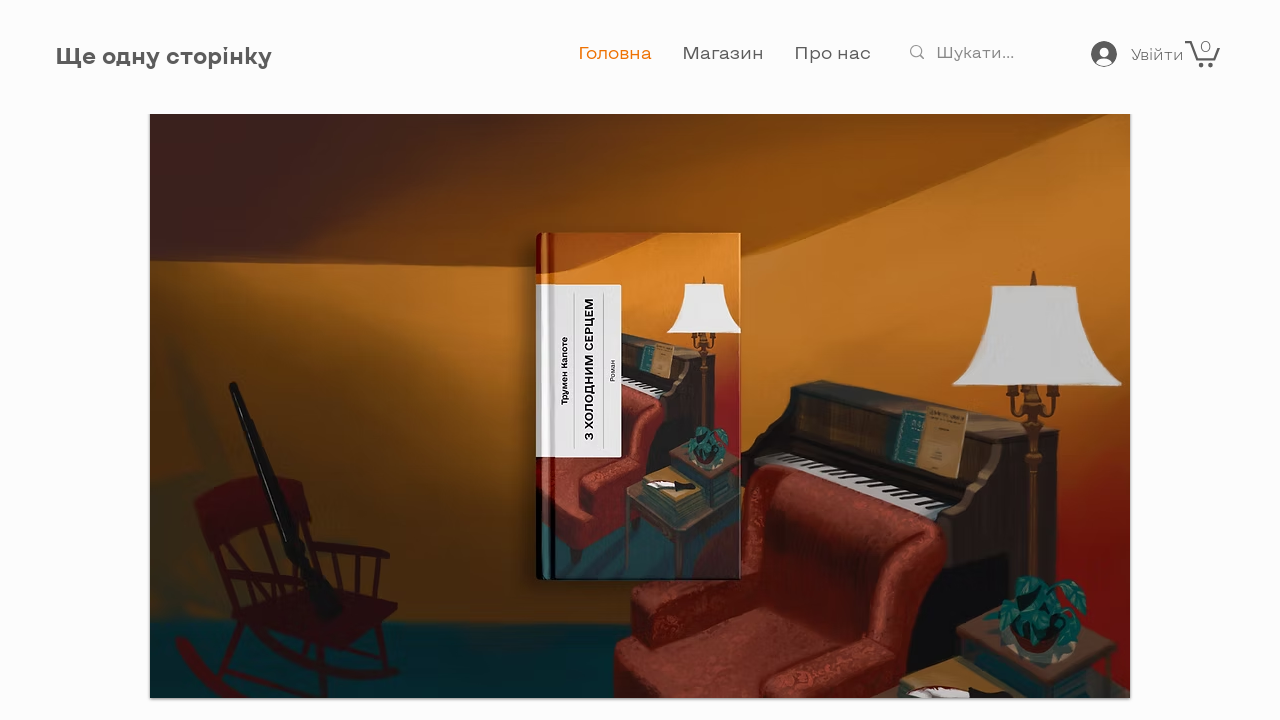

Clicked on 'Ще одну сторінку' link to navigate to home at (164, 55) on text=Ще одну сторінку
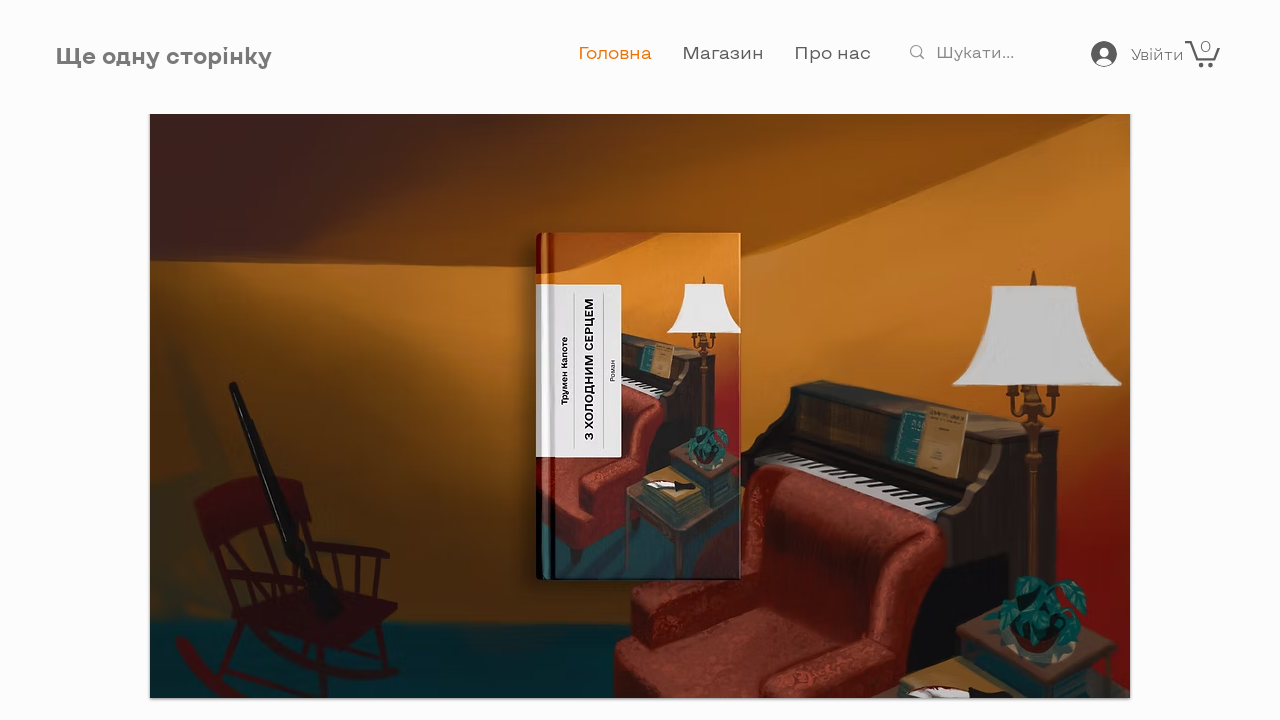

Waited for page to load and network to become idle
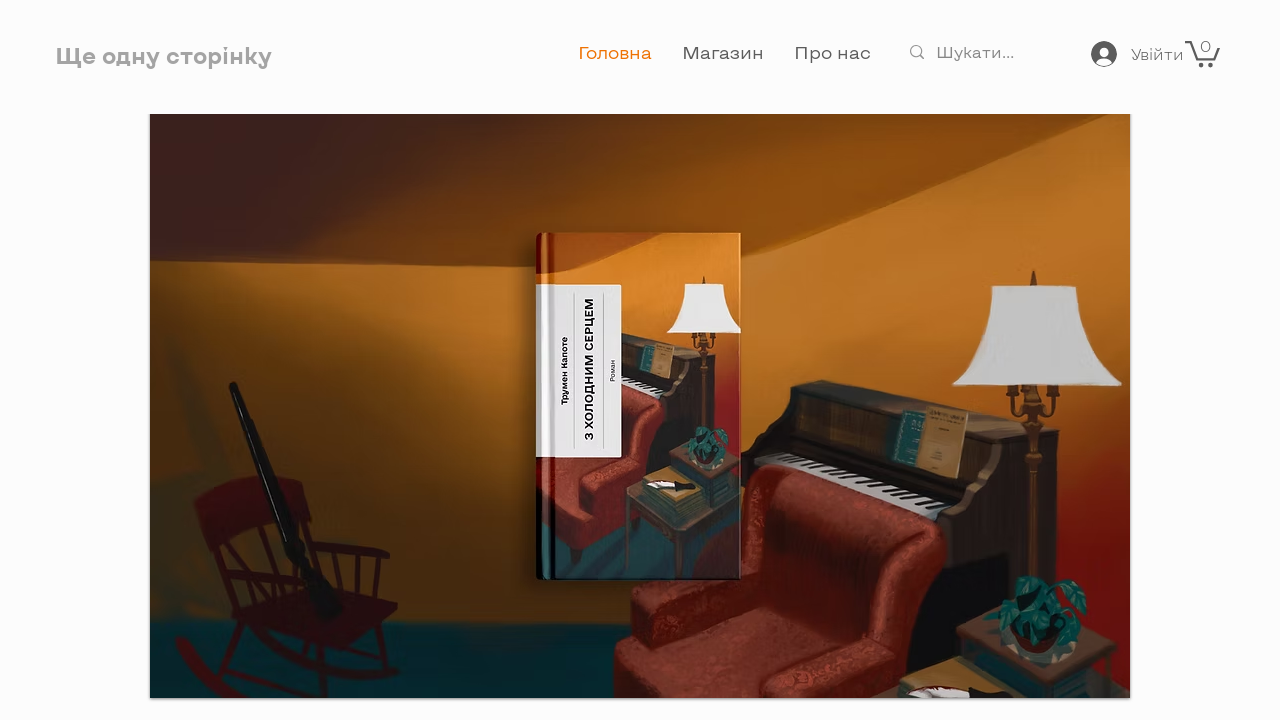

Verified that URL contains main domain '1morepage.com.ua'
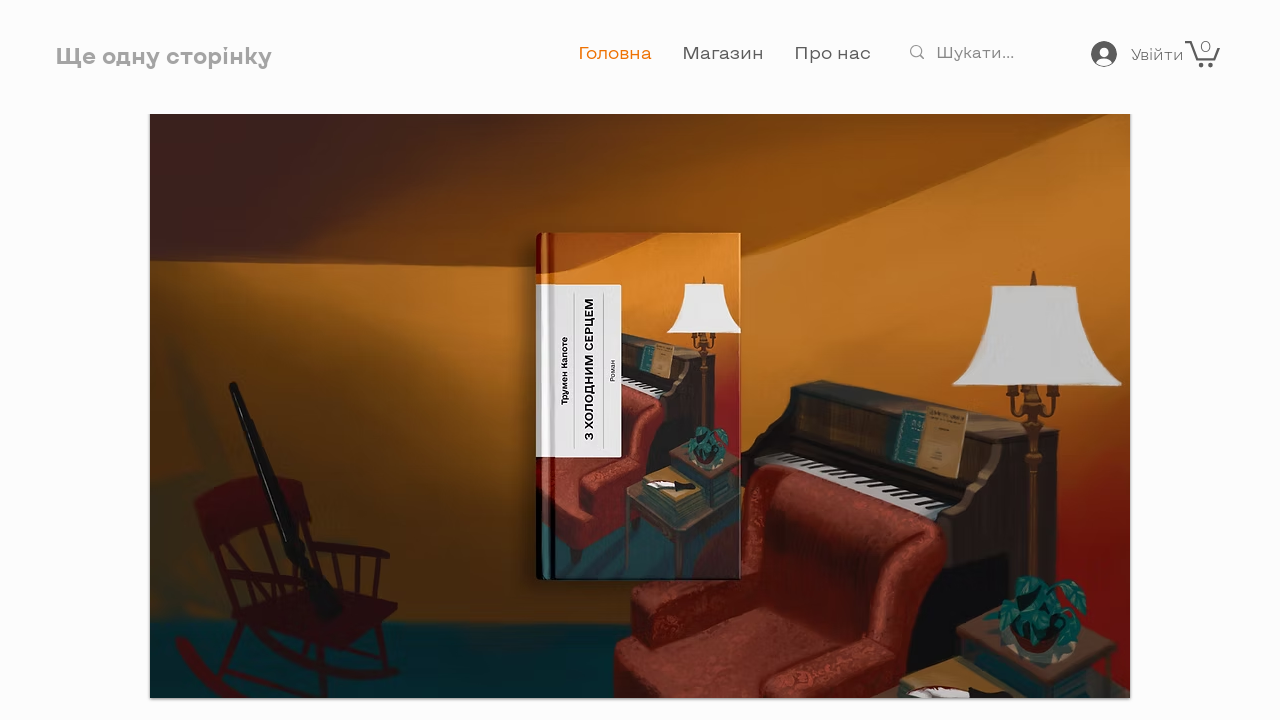

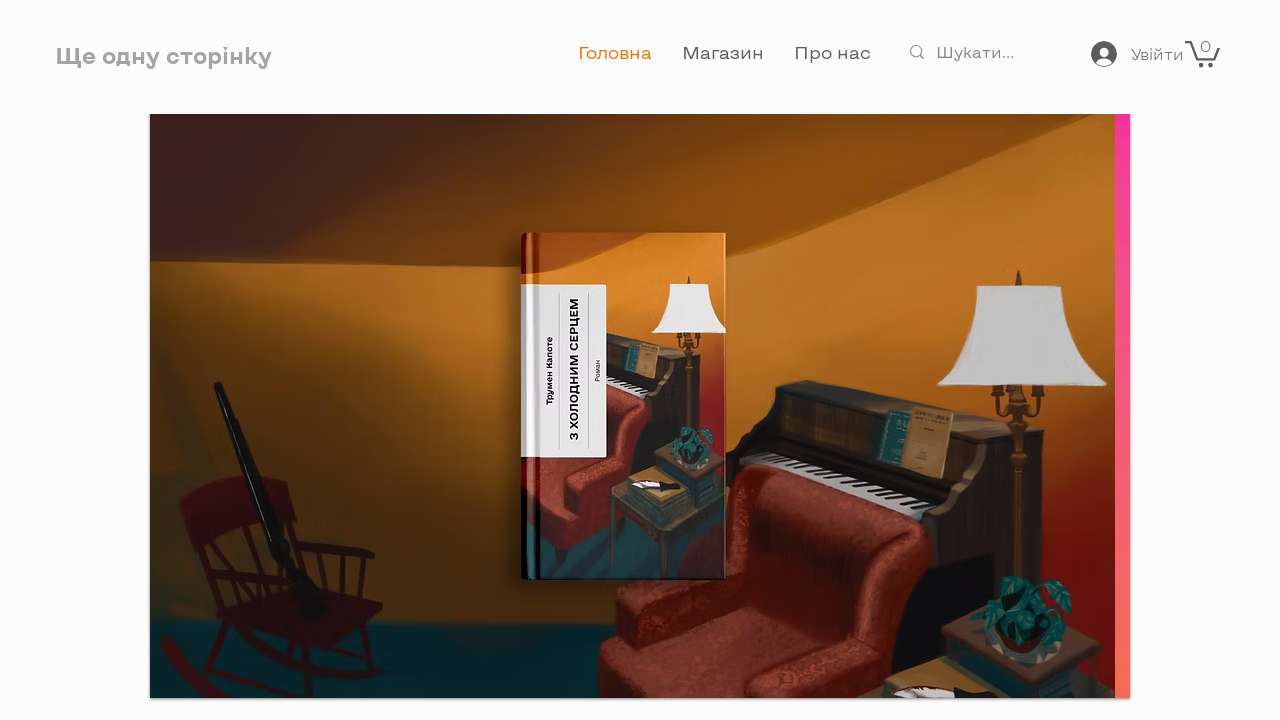